Navigates to ESPN Cricinfo website and tests browser navigation functions including back, forward, and refresh operations

Starting URL: https://www.espncricinfo.com/

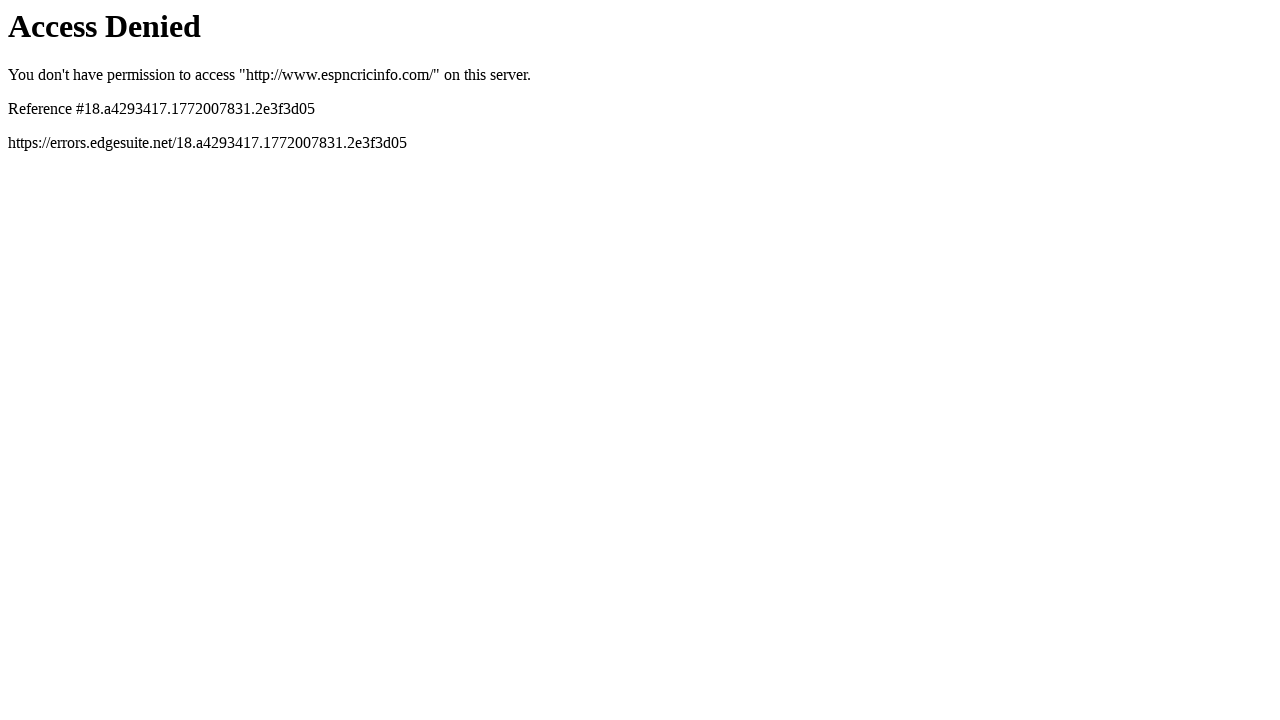

Navigated back from ESPN Cricinfo
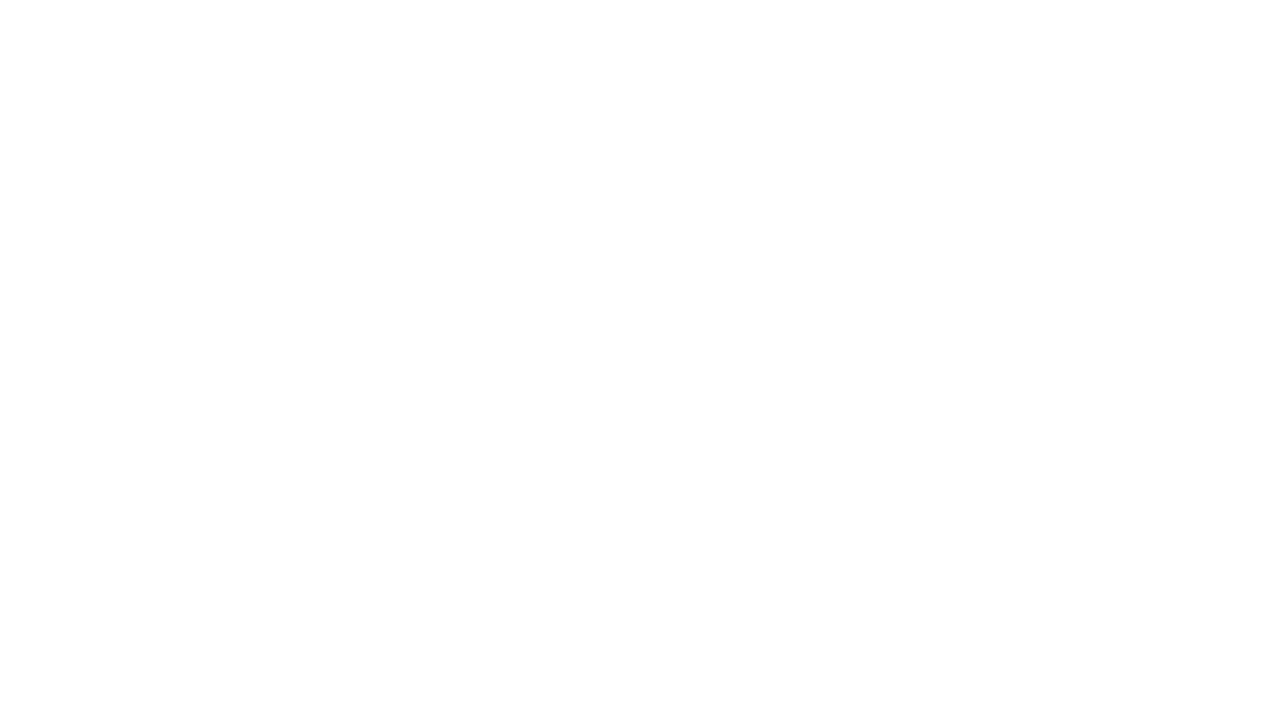

Navigated forward to ESPN Cricinfo
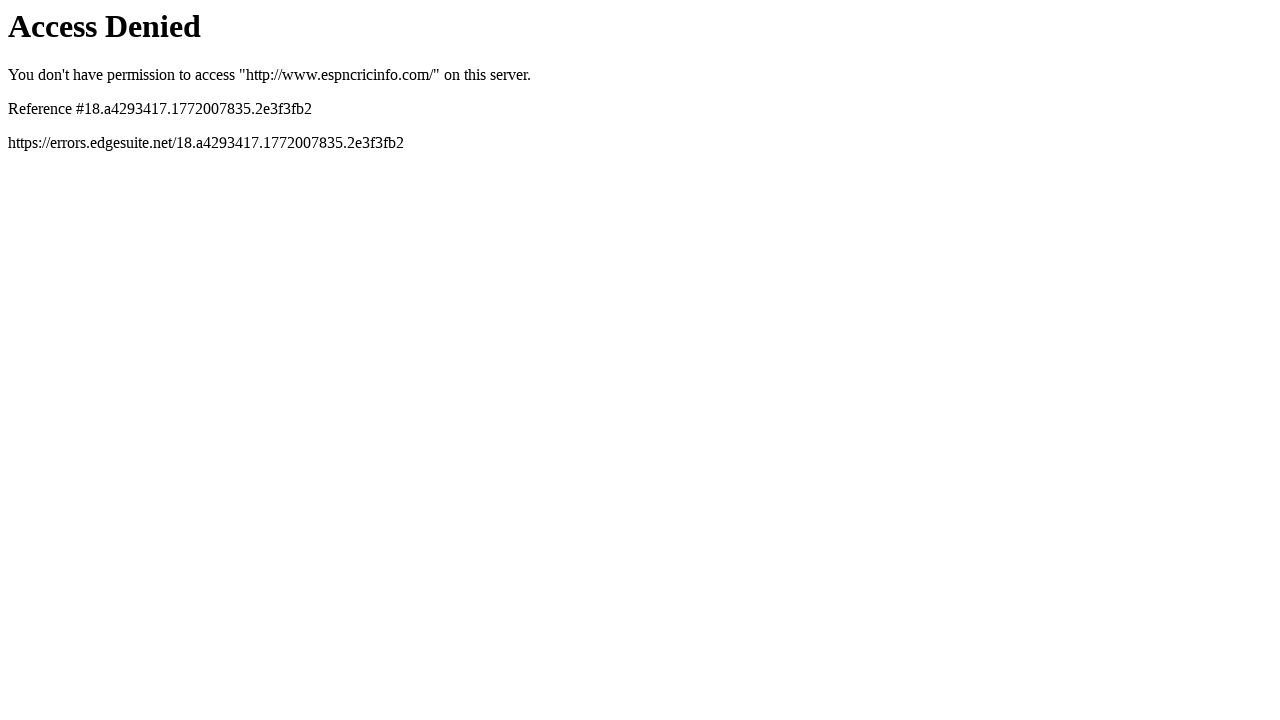

Refreshed the current page
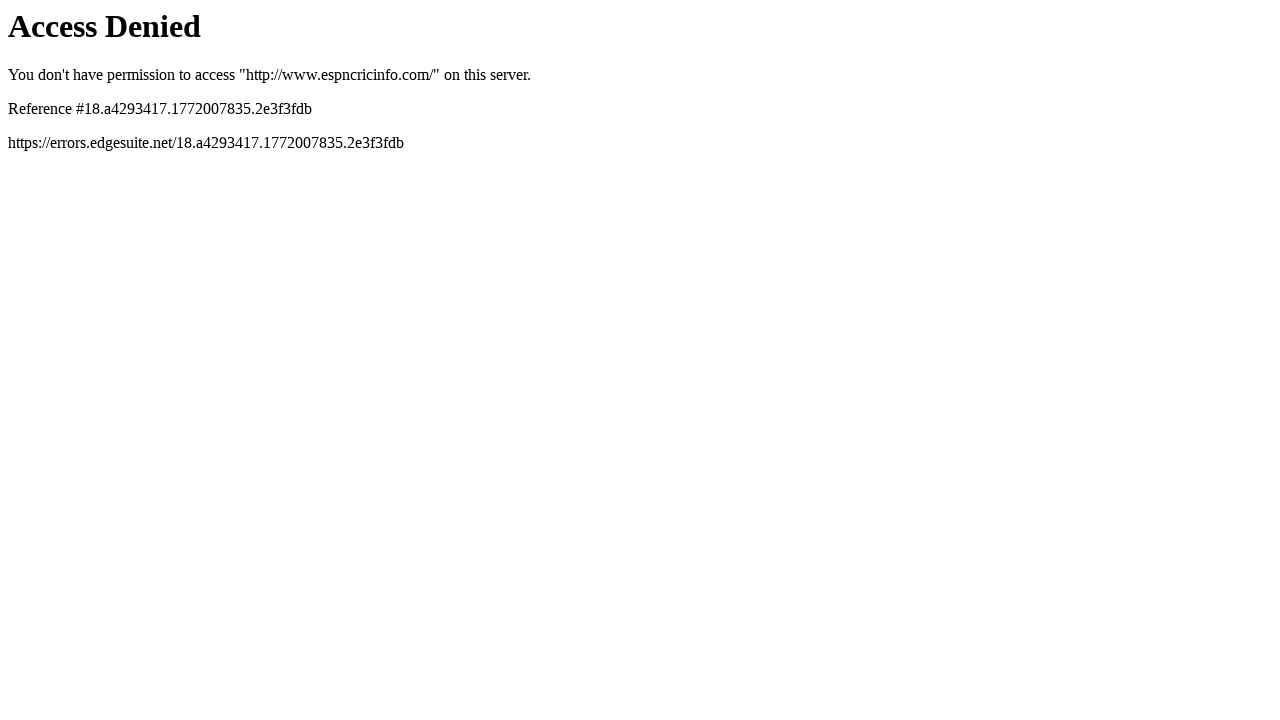

Retrieved current URL: https://www.espncricinfo.com/
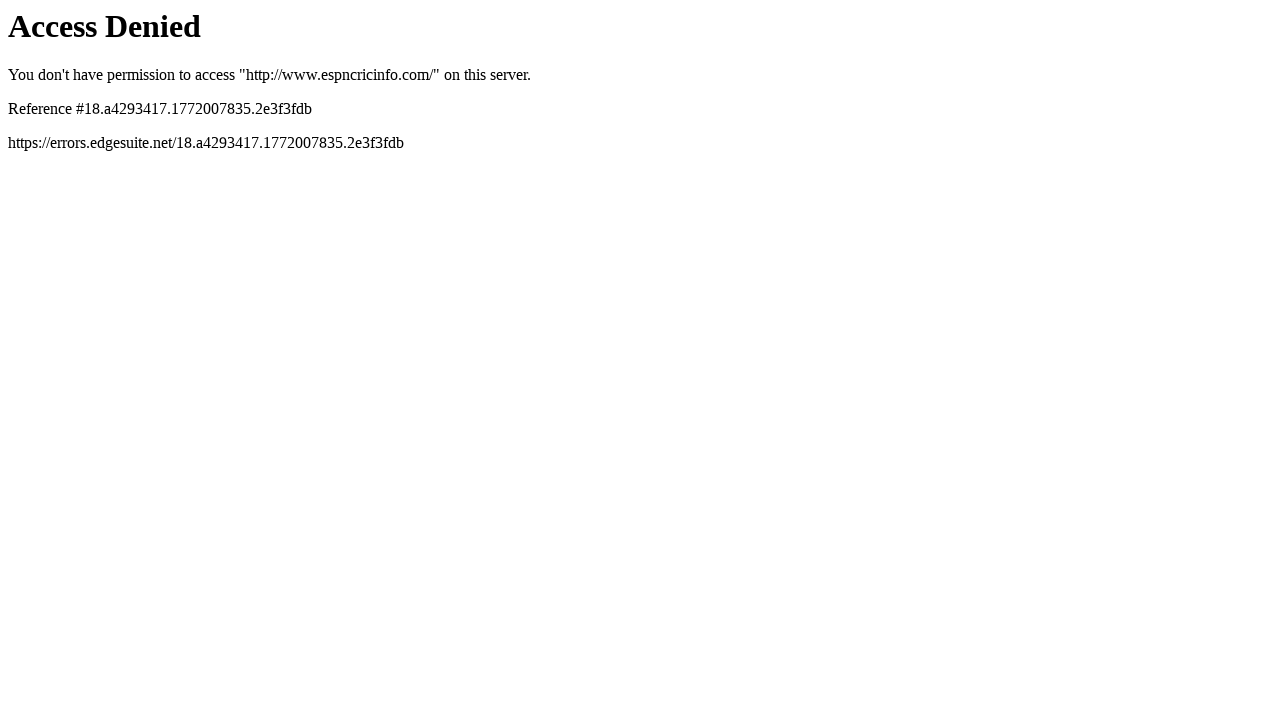

Retrieved page title: Access Denied
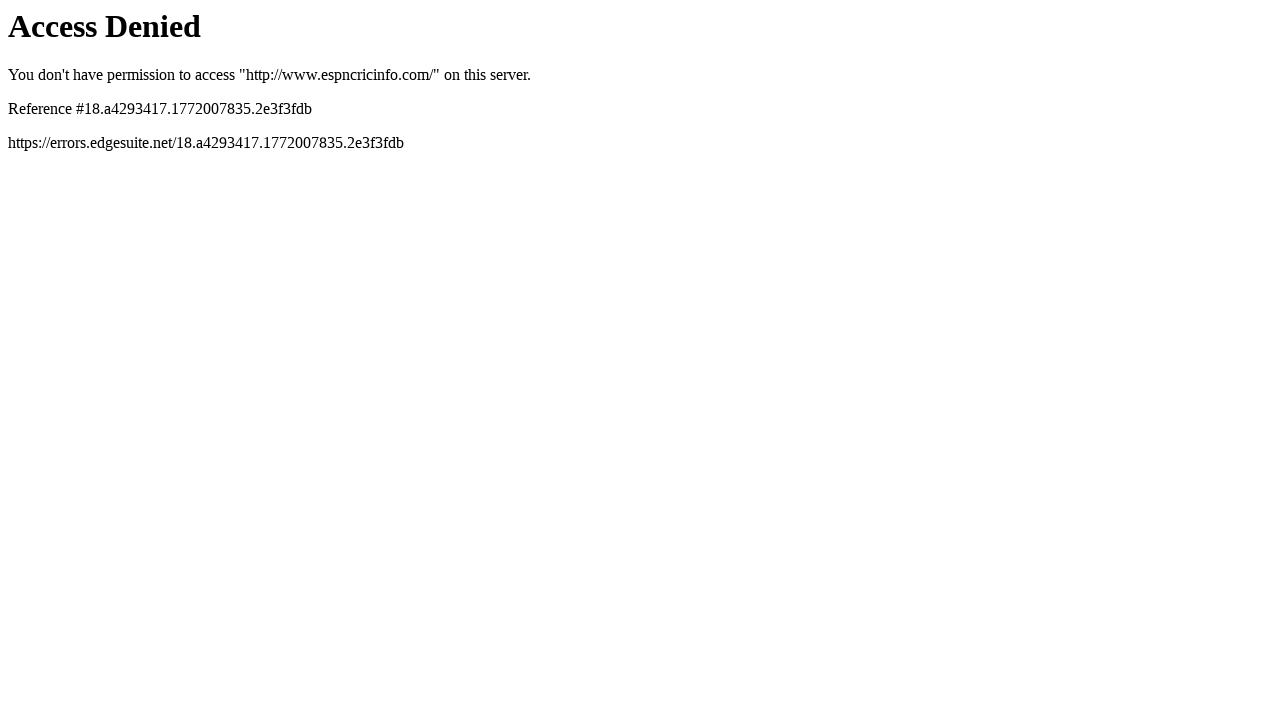

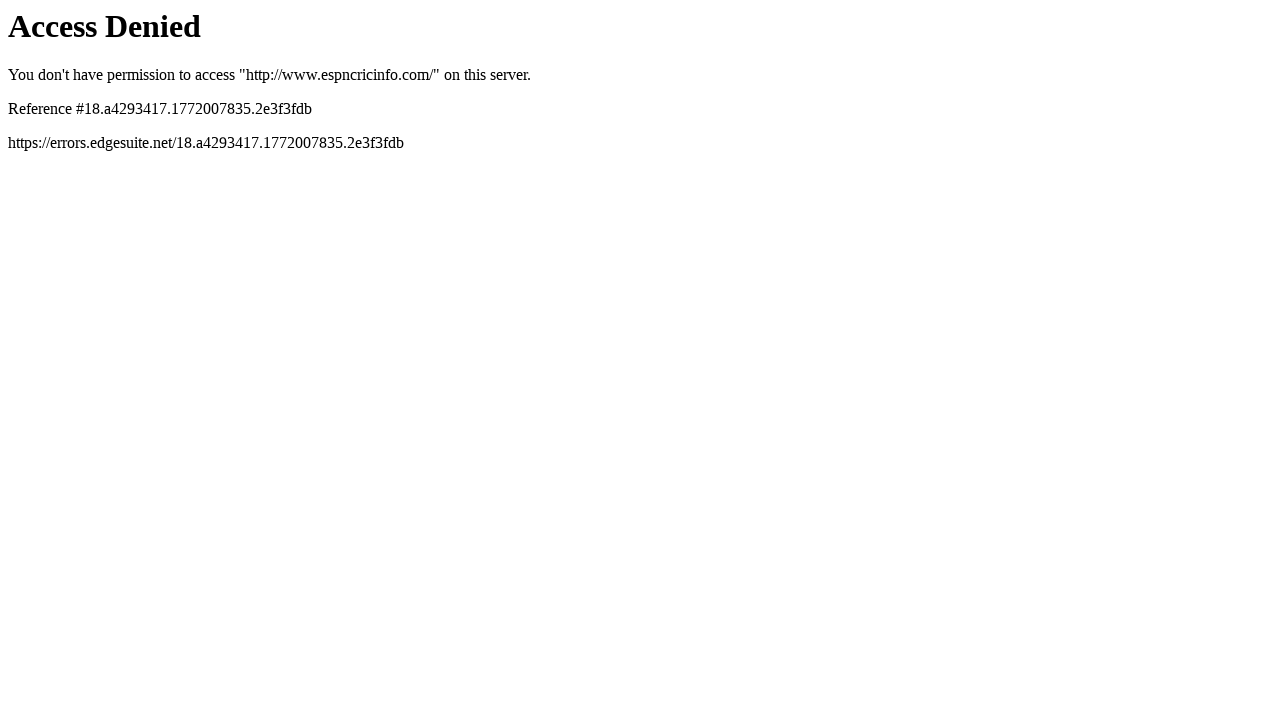